Tests login with empty username but valid password, verifying that an error message is displayed

Starting URL: http://uitestingplayground.com/

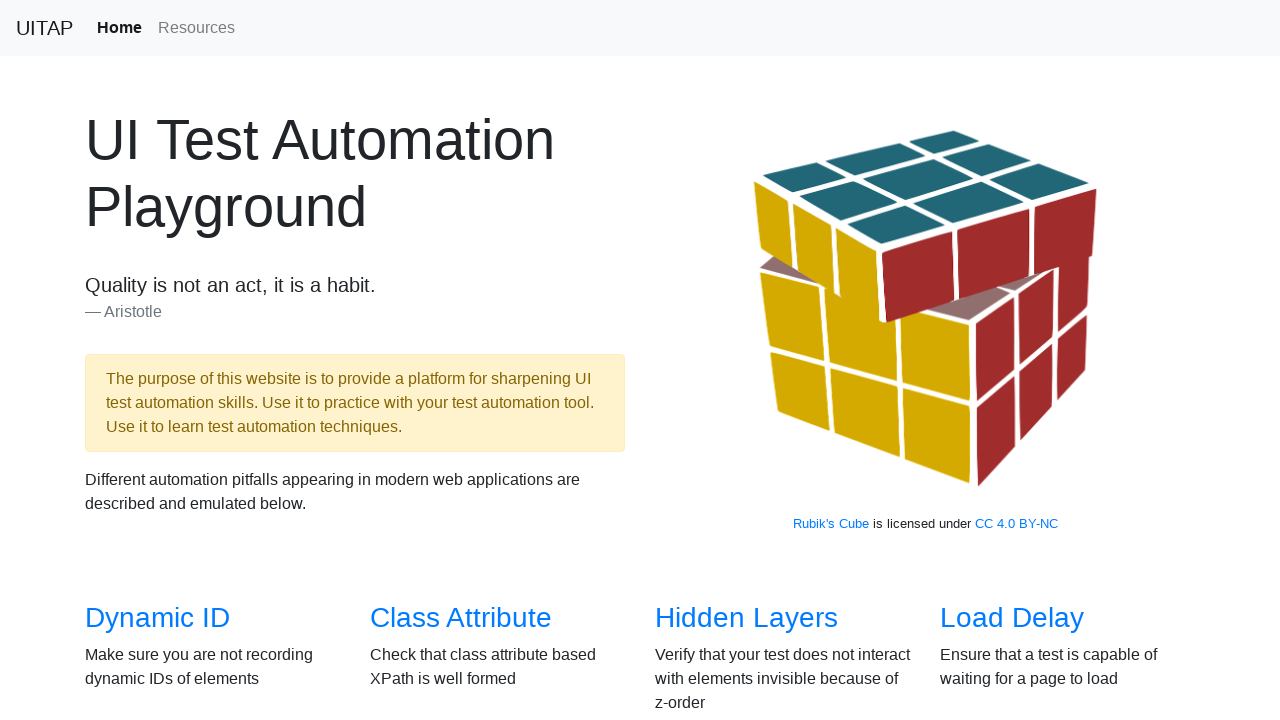

Clicked on Sample App link at (446, 360) on text=Sample App
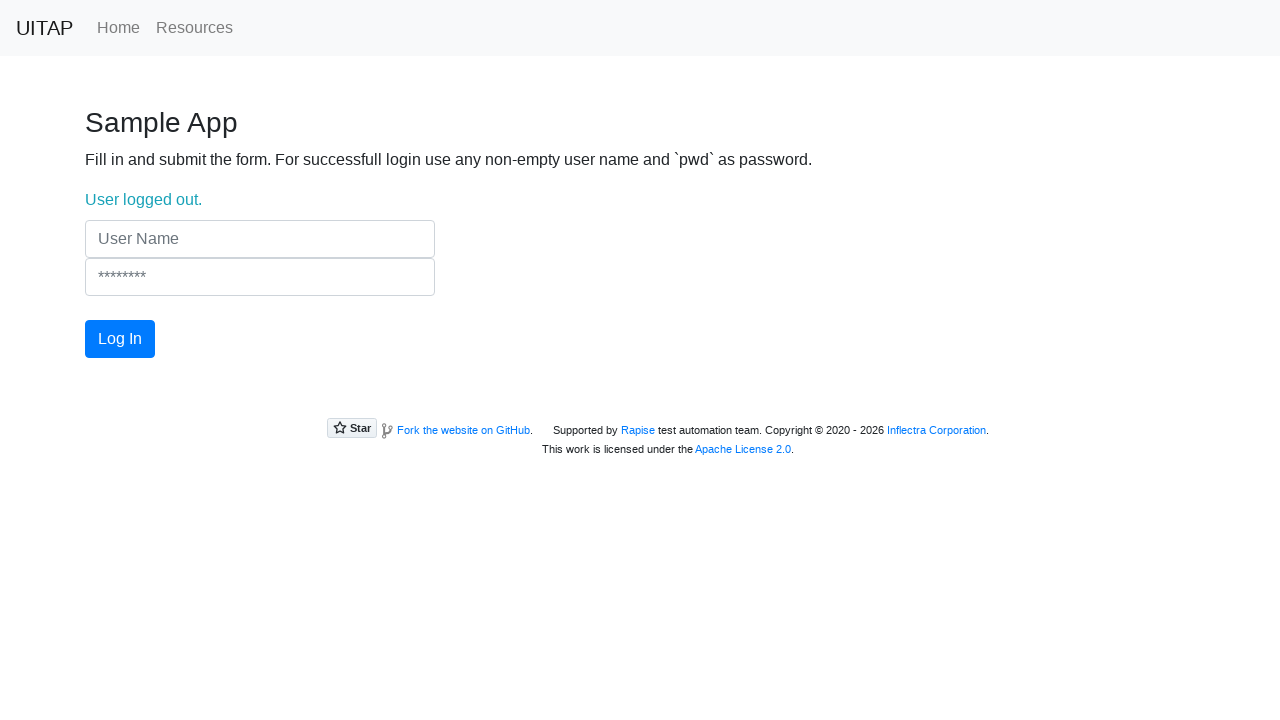

Navigated to Sample App page
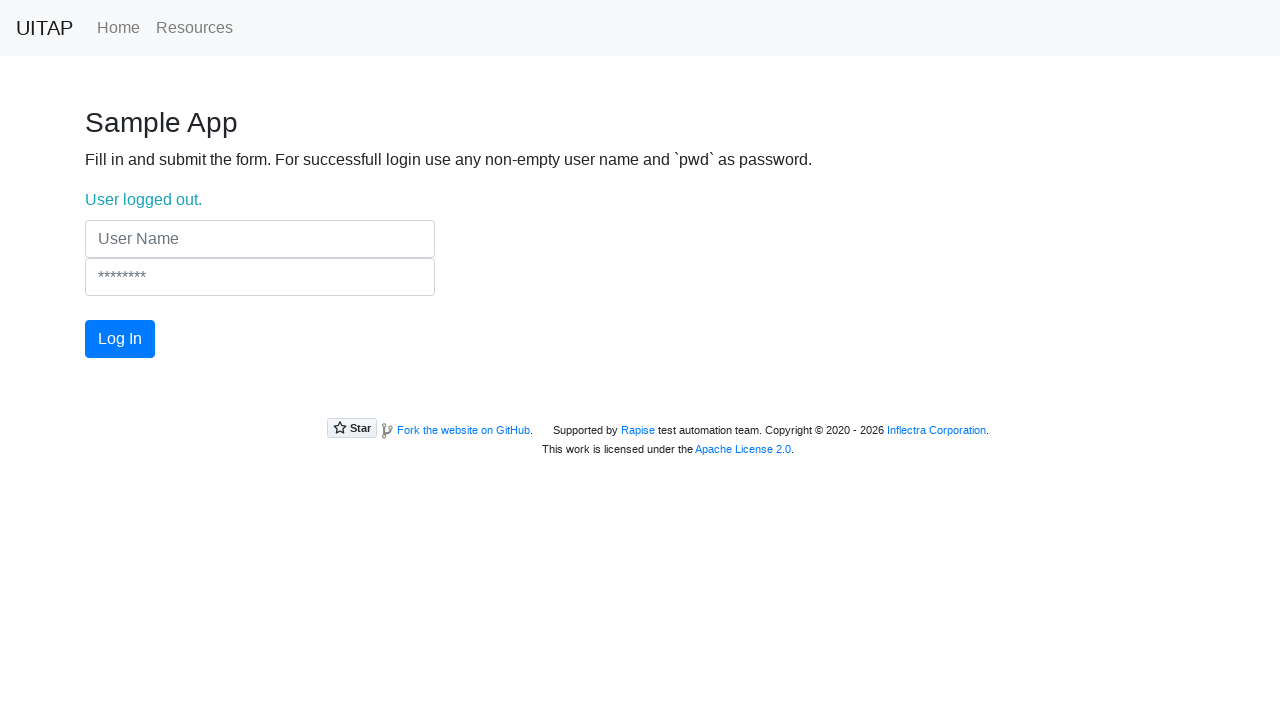

Filled username field with empty string on input[name='UserName']
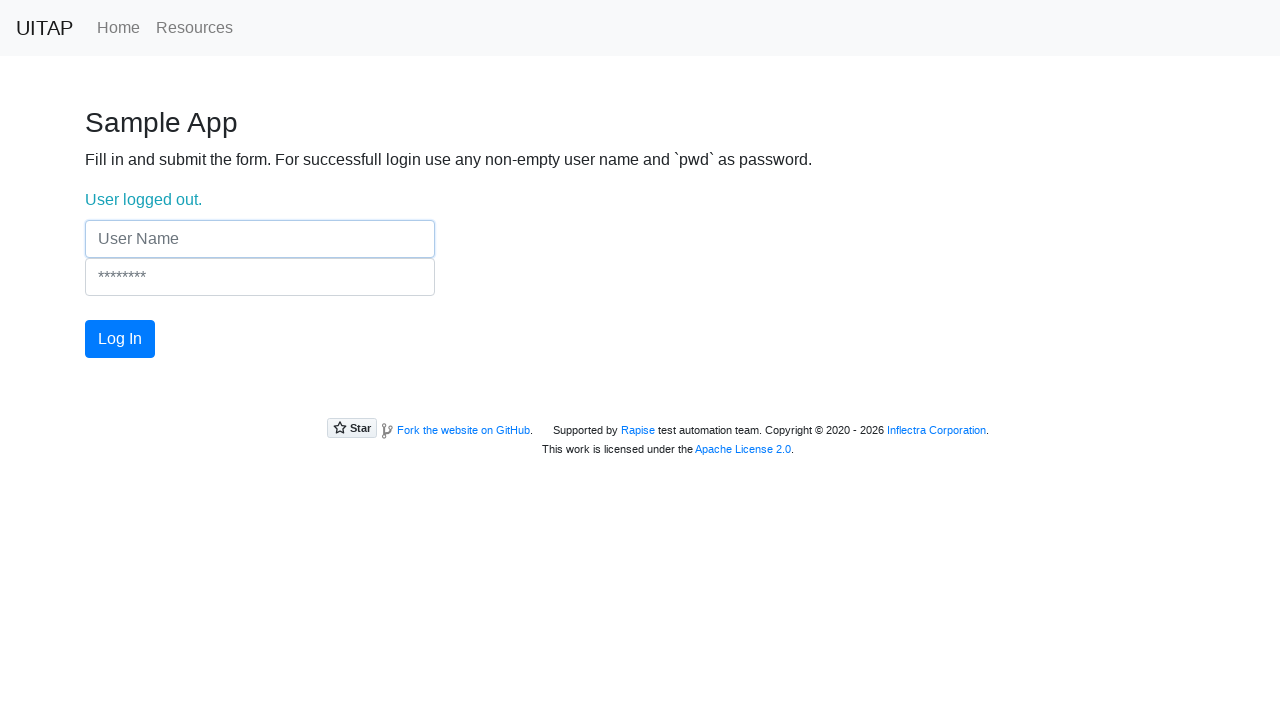

Filled password field with 'pwd' on input[name='Password']
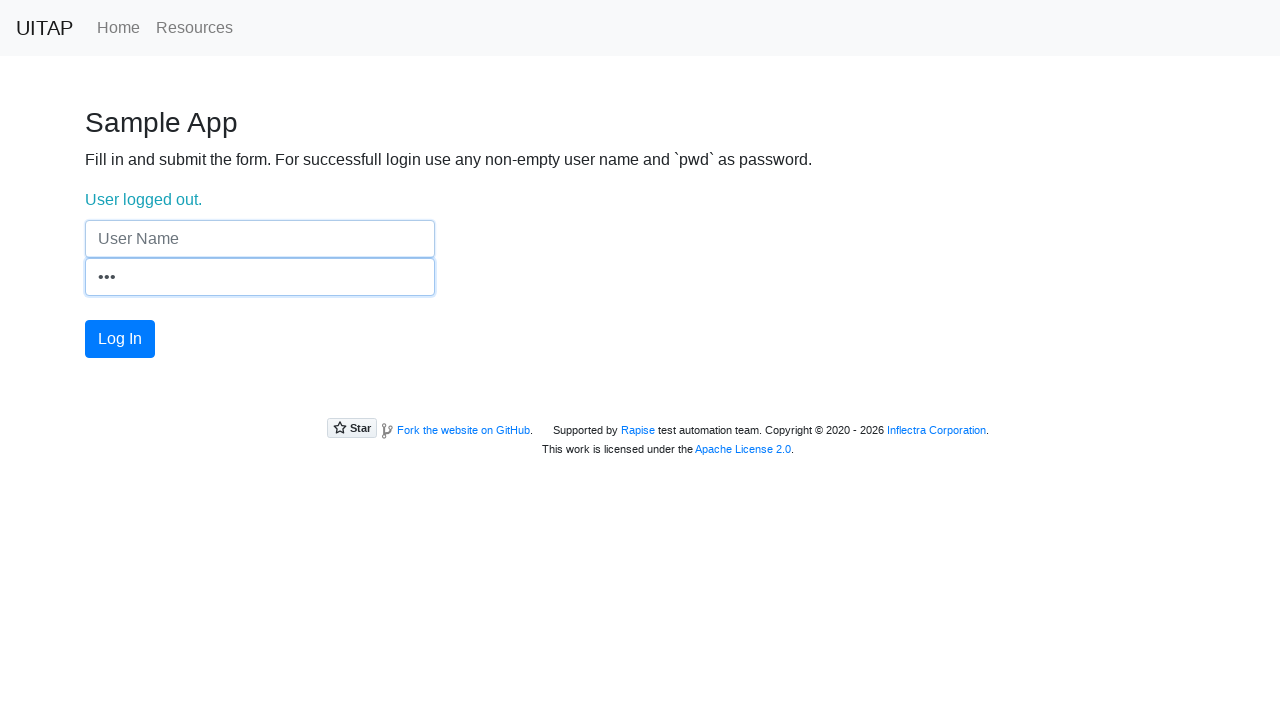

Clicked login button at (120, 339) on #login
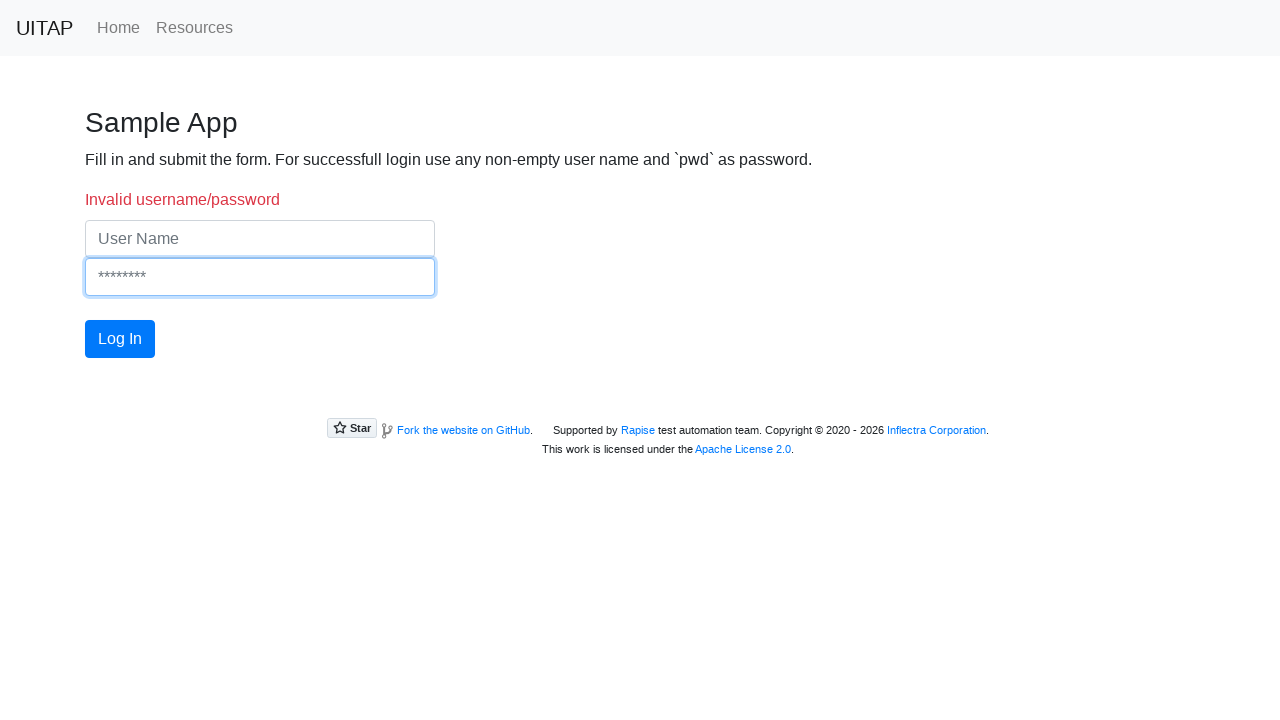

Error message 'Invalid username/password' displayed
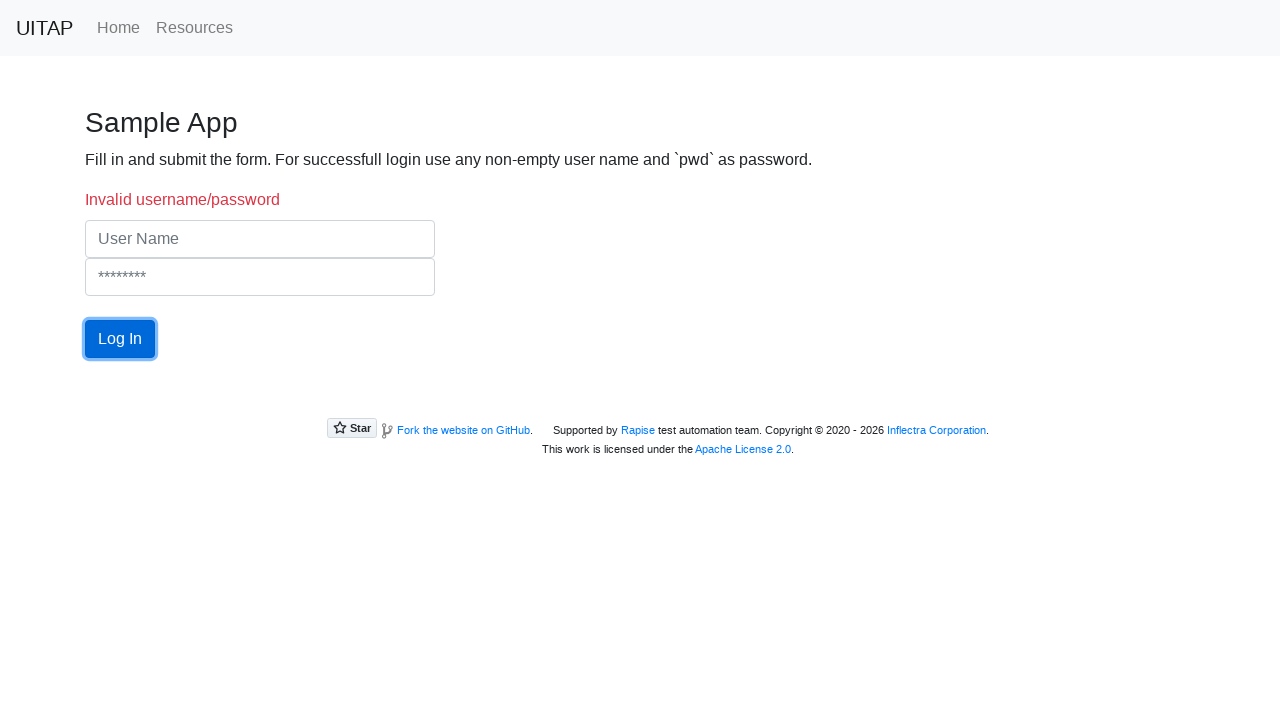

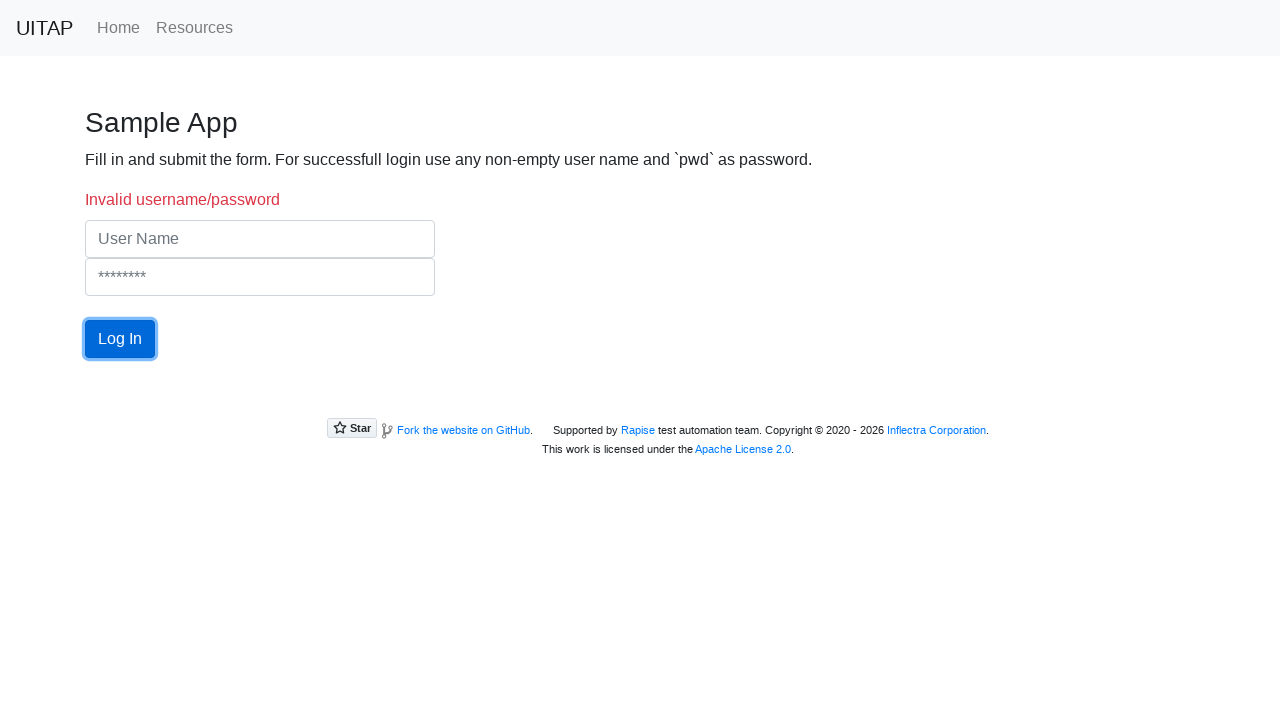